Navigates to a Selenium practice page and verifies the page title matches the expected title

Starting URL: https://www.tutorialspoint.com/selenium/practice/selenium_automation_practice.php

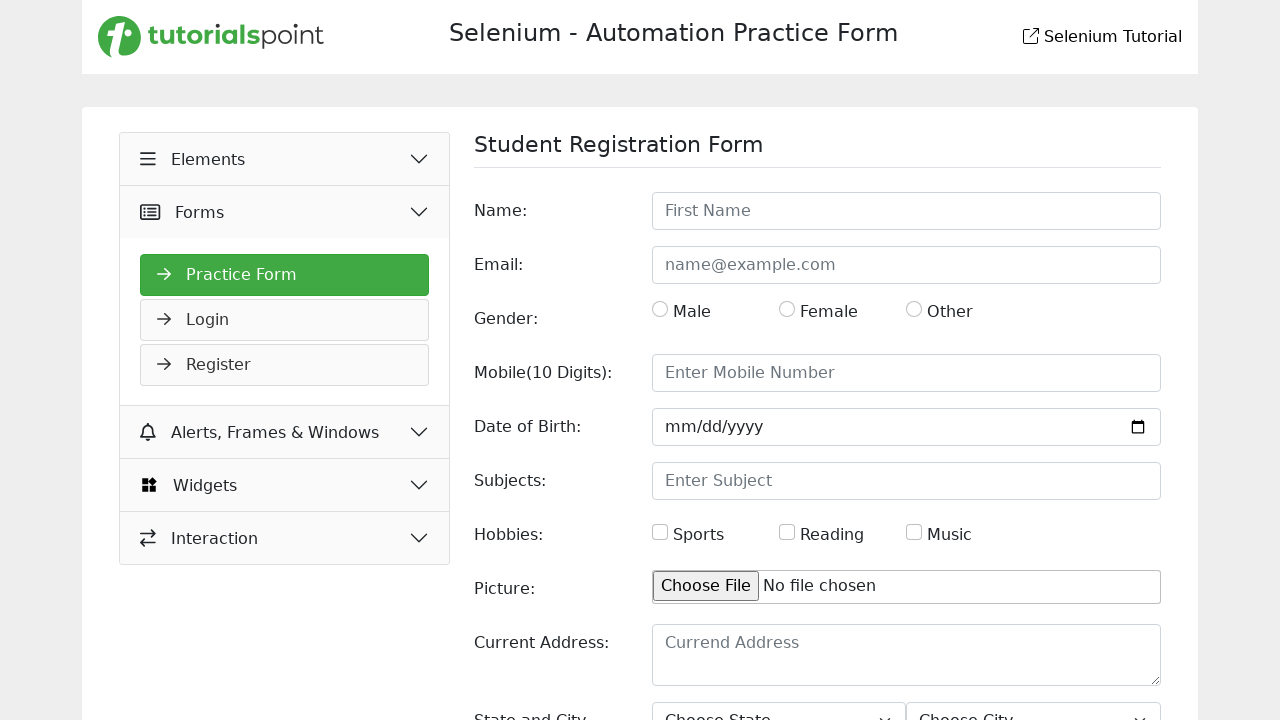

Retrieved page title
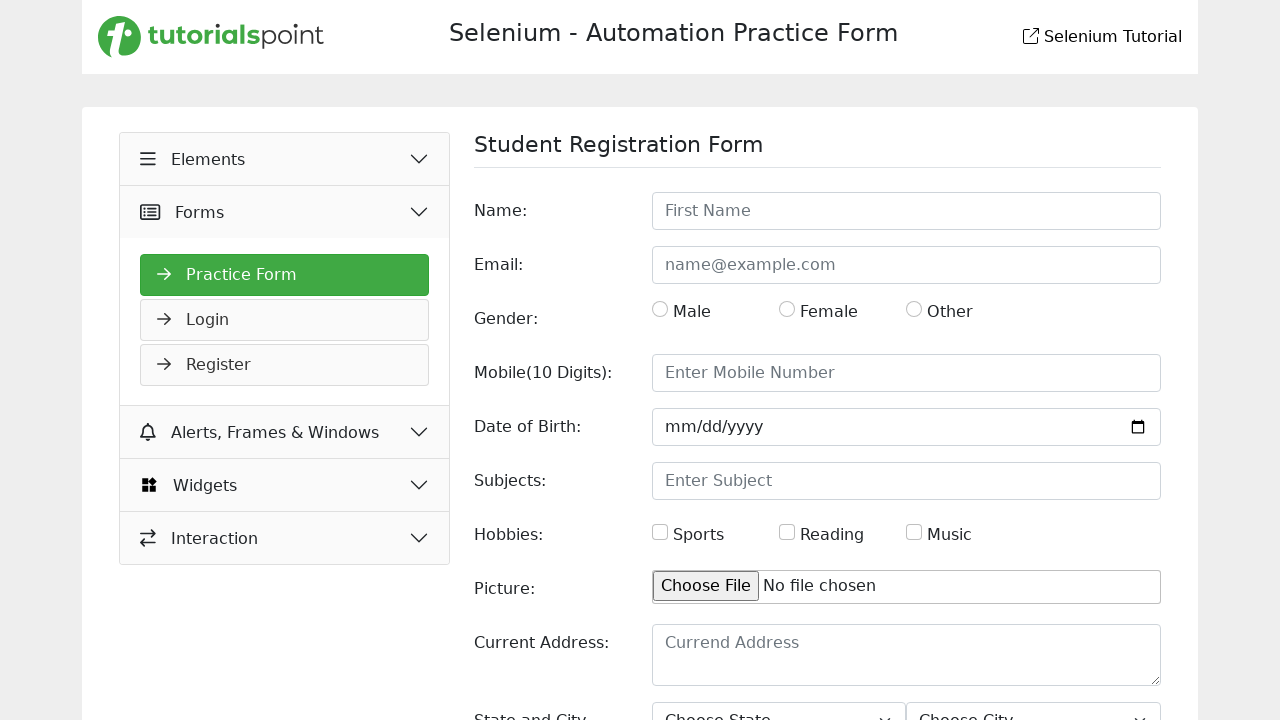

Set expected title value
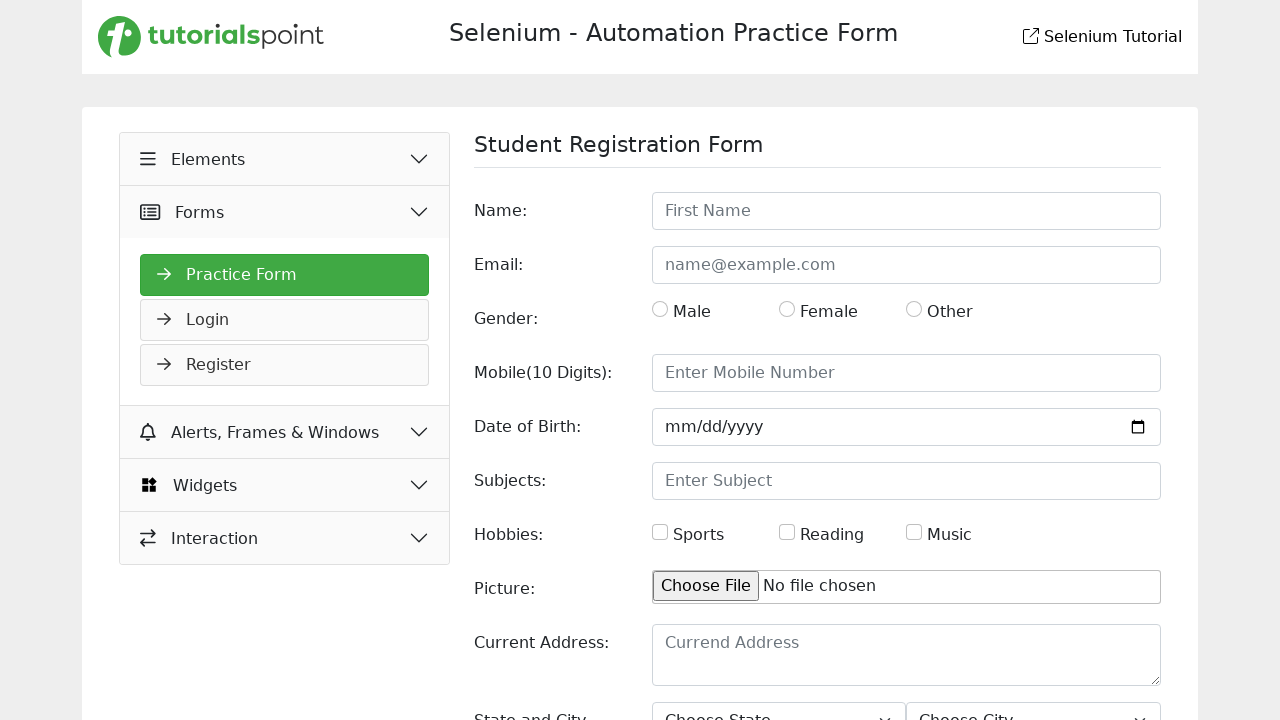

Page title verified: 'Selenium Practice - Student Registration Form' matches expected title
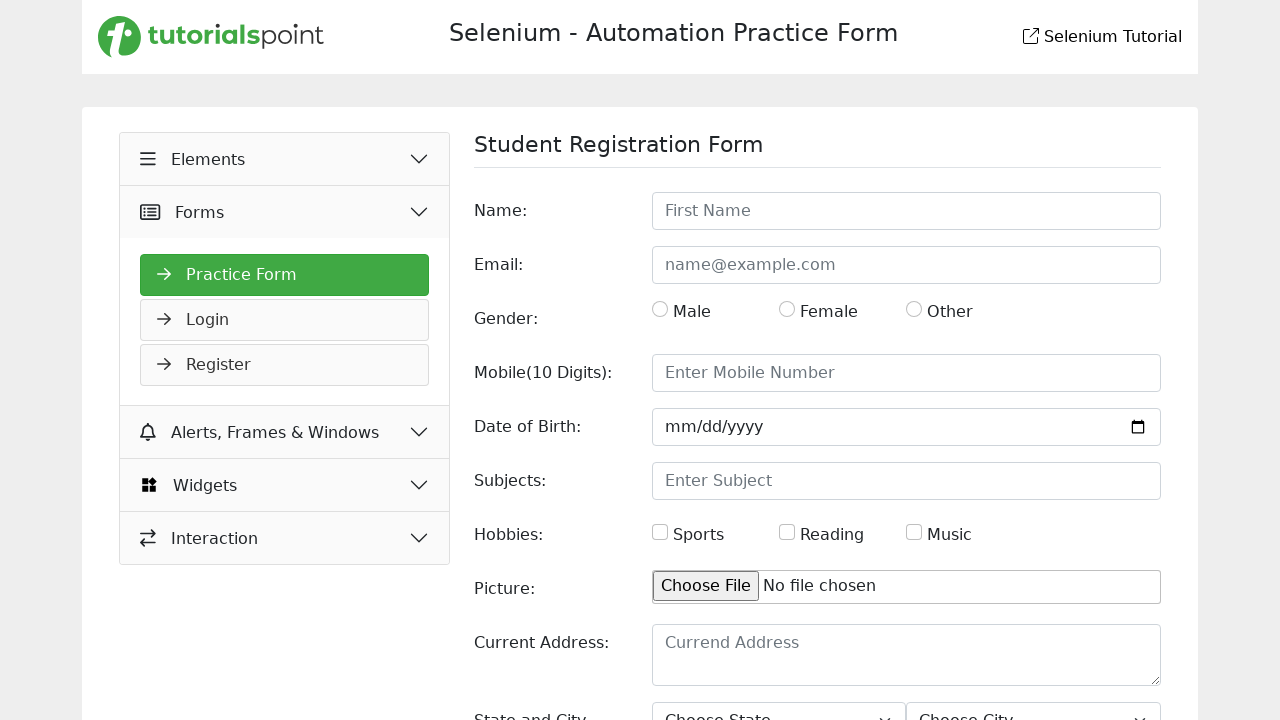

Retrieved current URL: https://www.tutorialspoint.com/selenium/practice/selenium_automation_practice.php
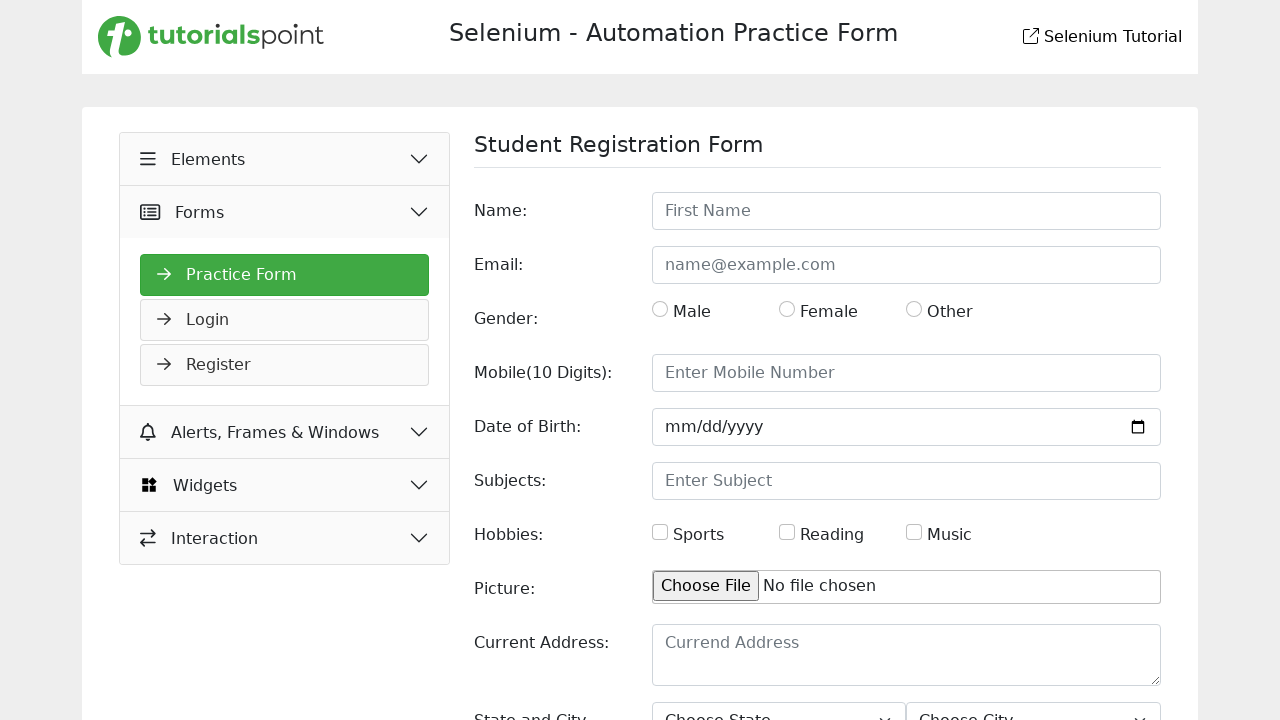

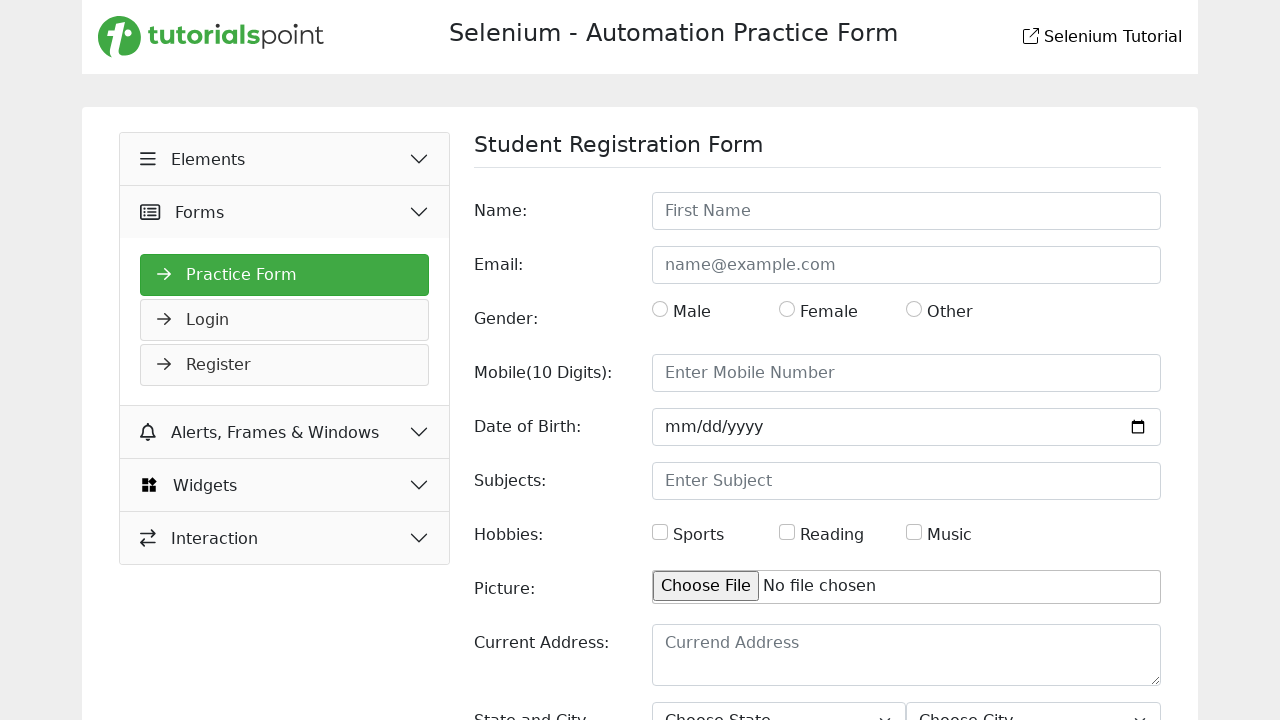